Navigates to the WBSEDCL SEBI information page and verifies that links are present on the page

Starting URL: https://www.wbsedcl.in/irj/go/km/docs/internet/new_website/Information_for_SEBI(LODR).html

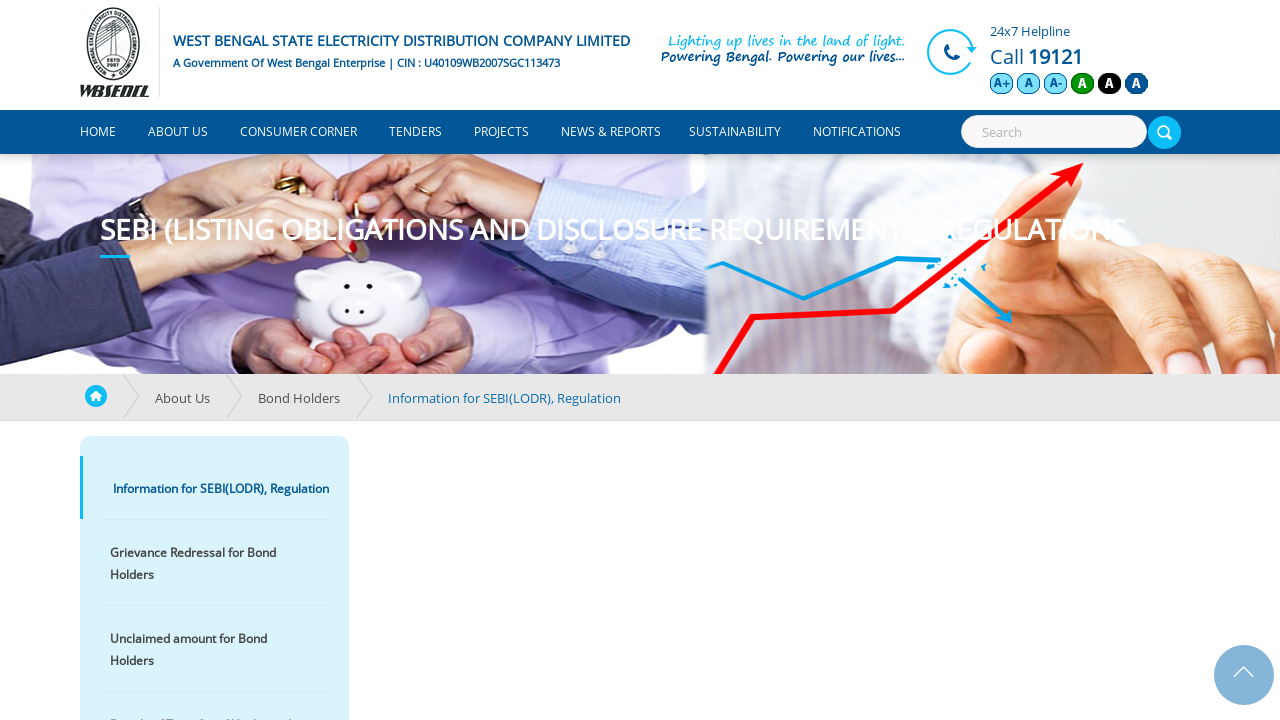

Navigated to WBSEDCL SEBI information page
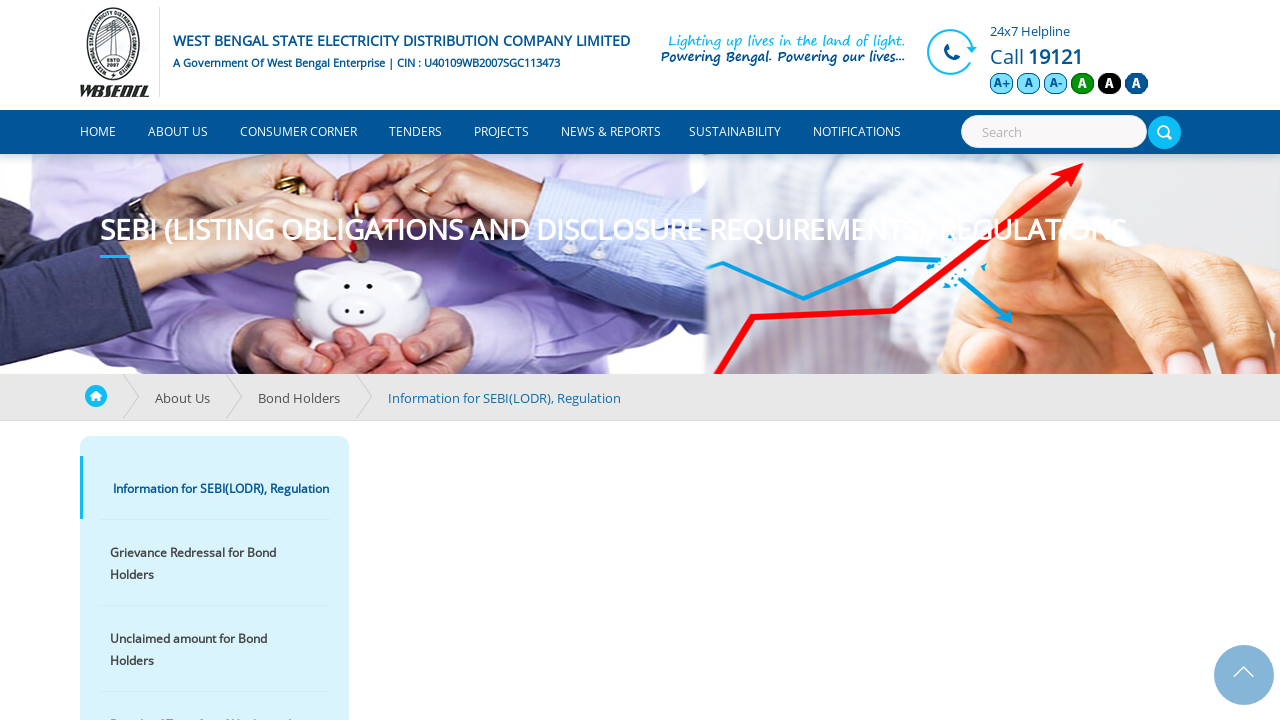

Page loaded and links selector is available
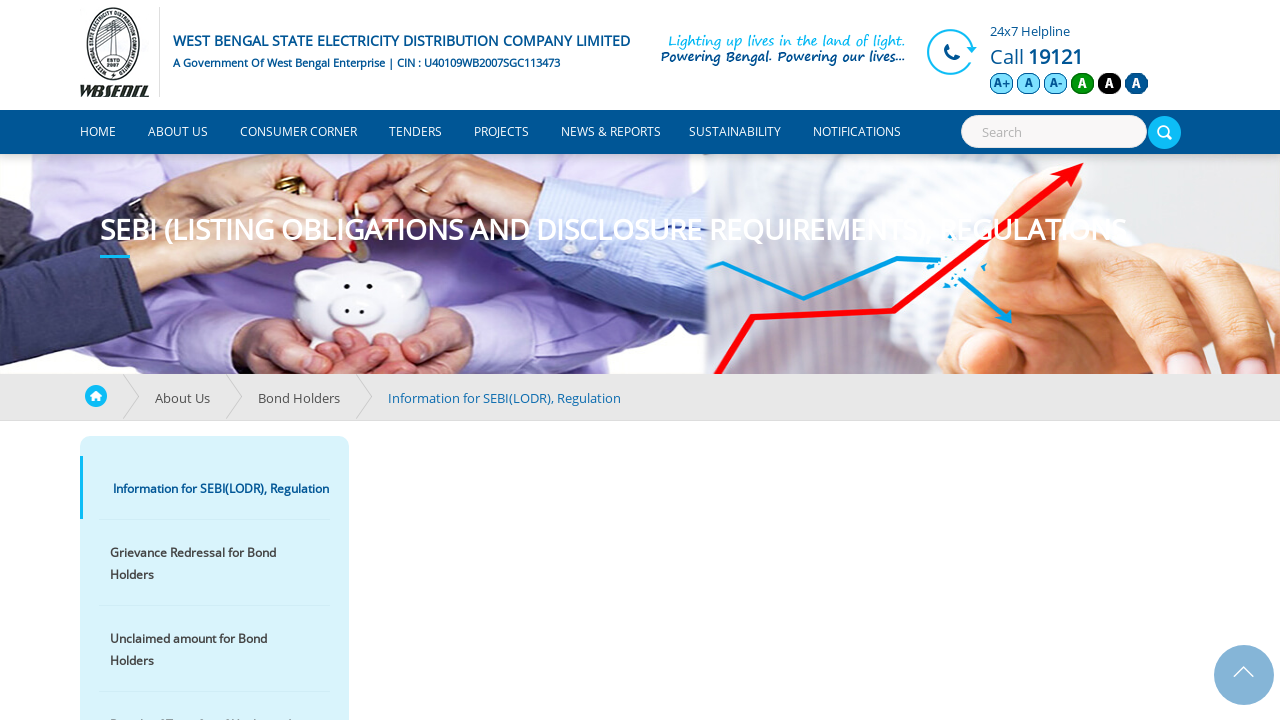

Located all links on the page
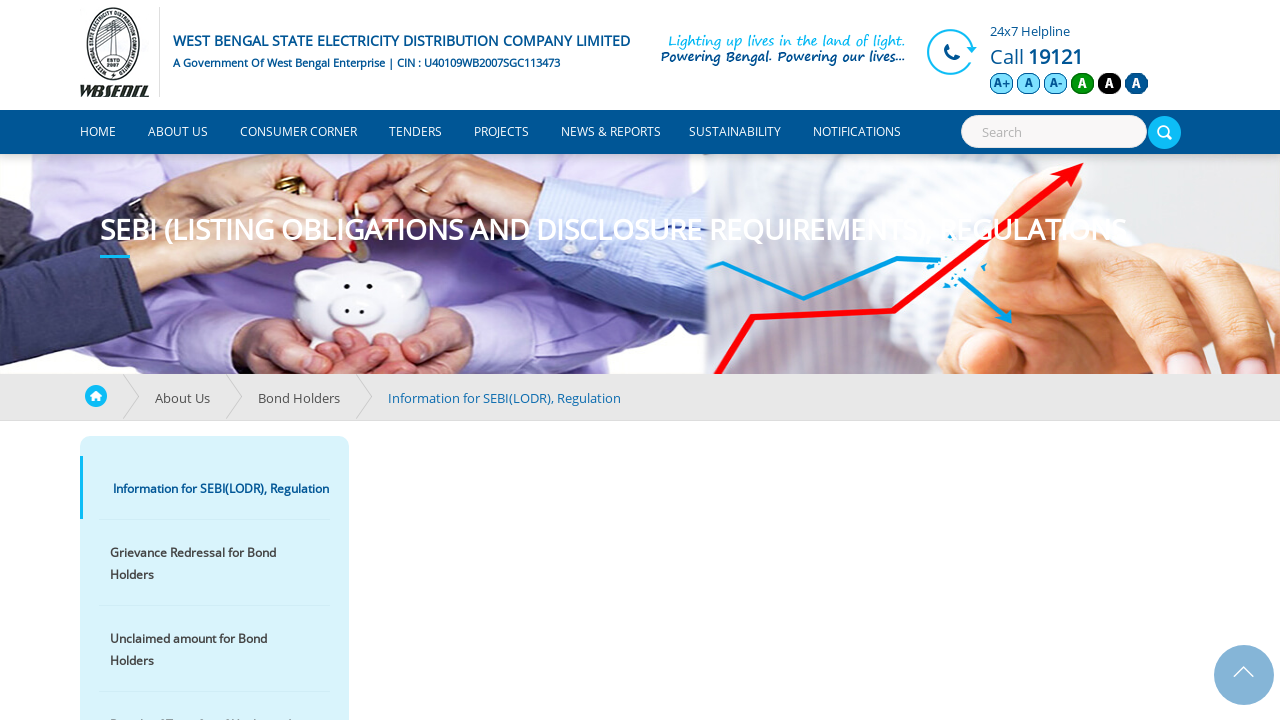

Verified that 584 links are present on the page
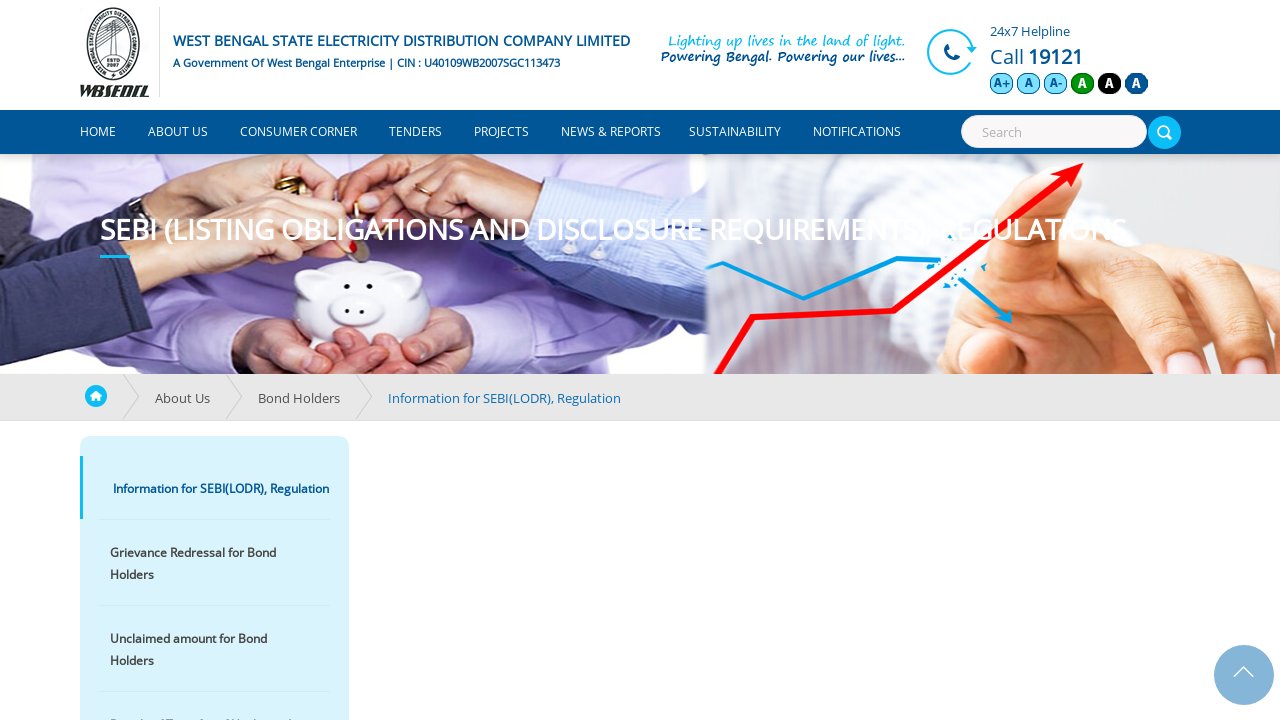

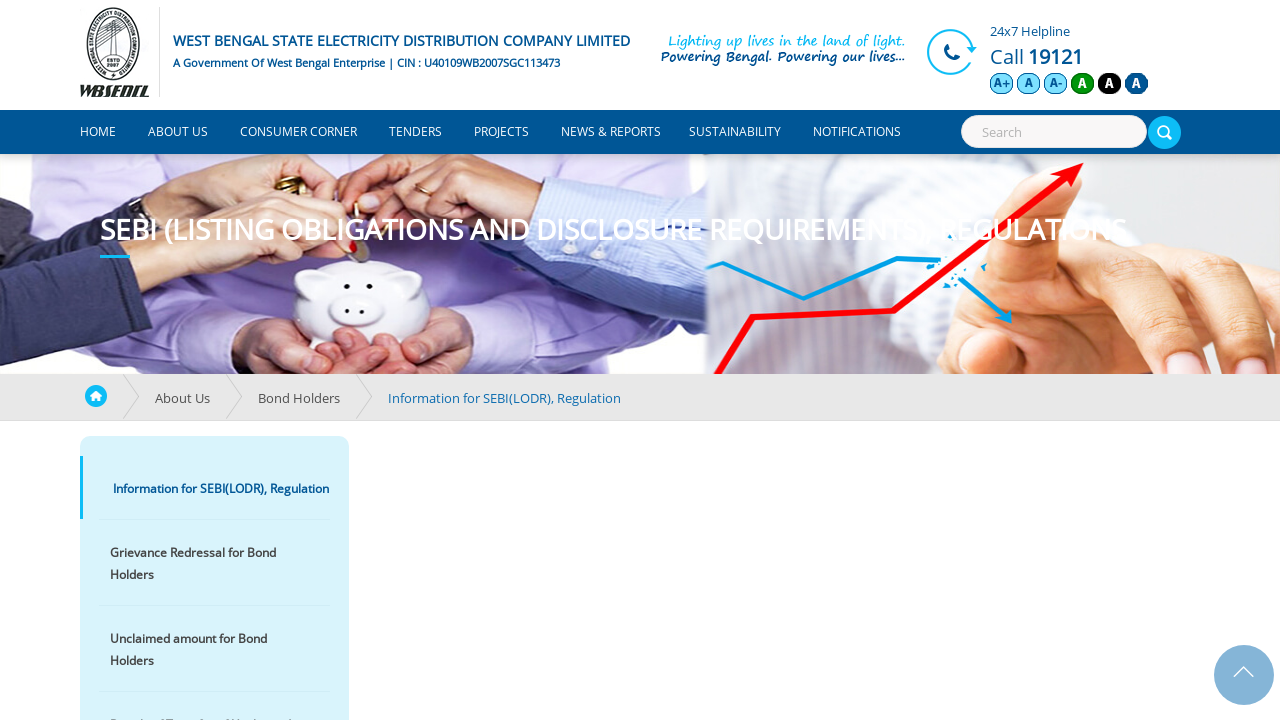